Tests JavaScript prompt dialog interaction on W3Schools tryit editor by clicking buttons that trigger alerts and handling the prompts with text input

Starting URL: https://www.w3schools.com/js/tryit.asp?filename=tryjs_prompt

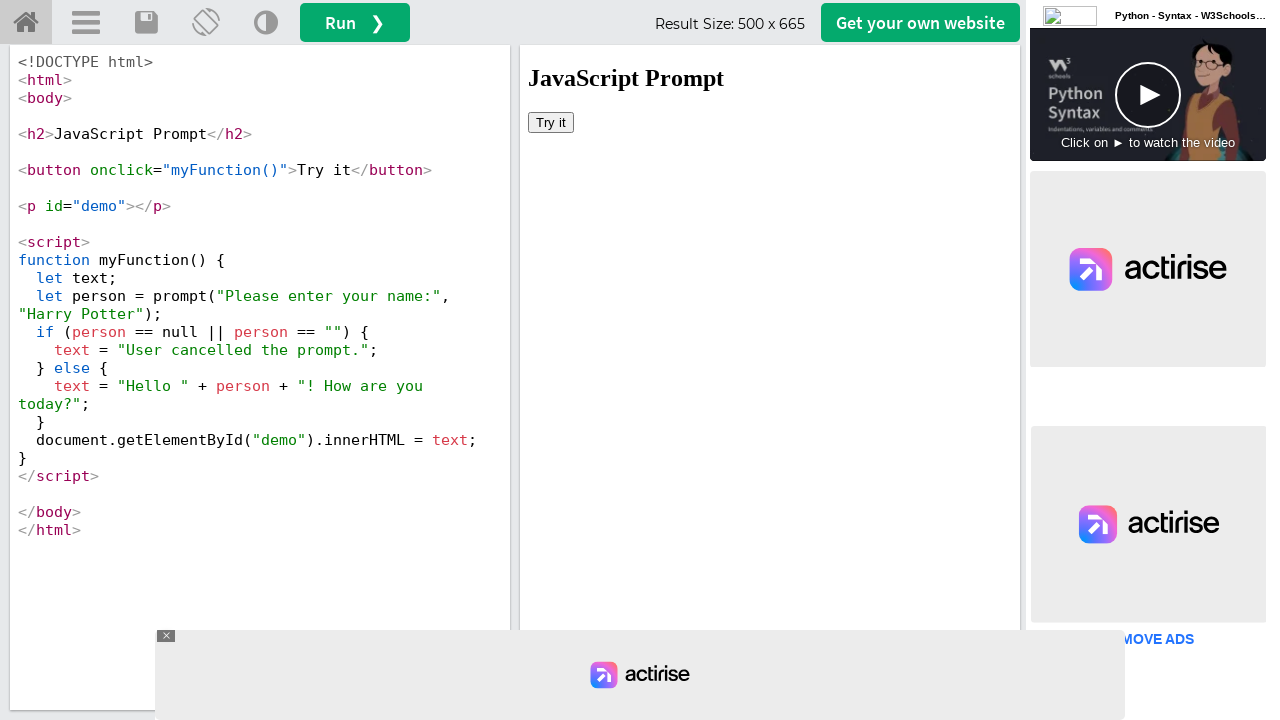

Located iframe containing the demo content
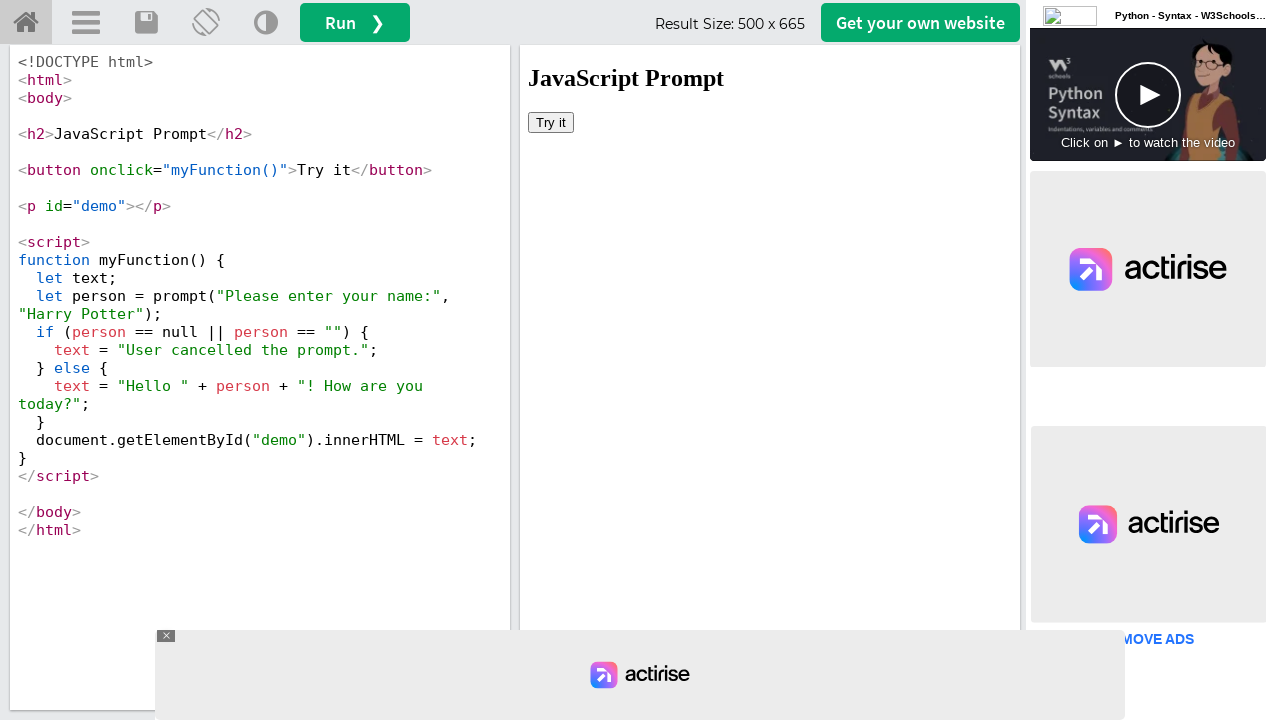

Clicked 'Try it' button to trigger prompt dialog at (551, 122) on iframe#iframeResult >> internal:control=enter-frame >> button:text('Try it')
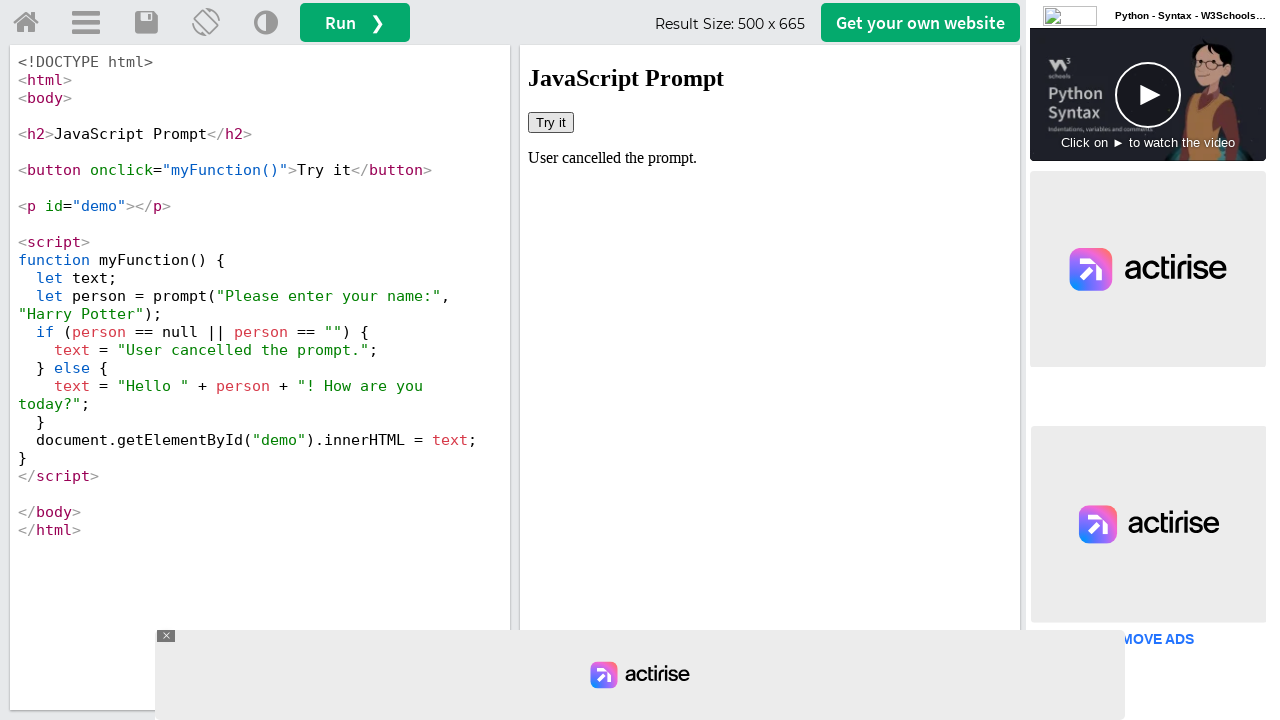

Set up dialog handler to accept prompt with 'SagarSunar' text
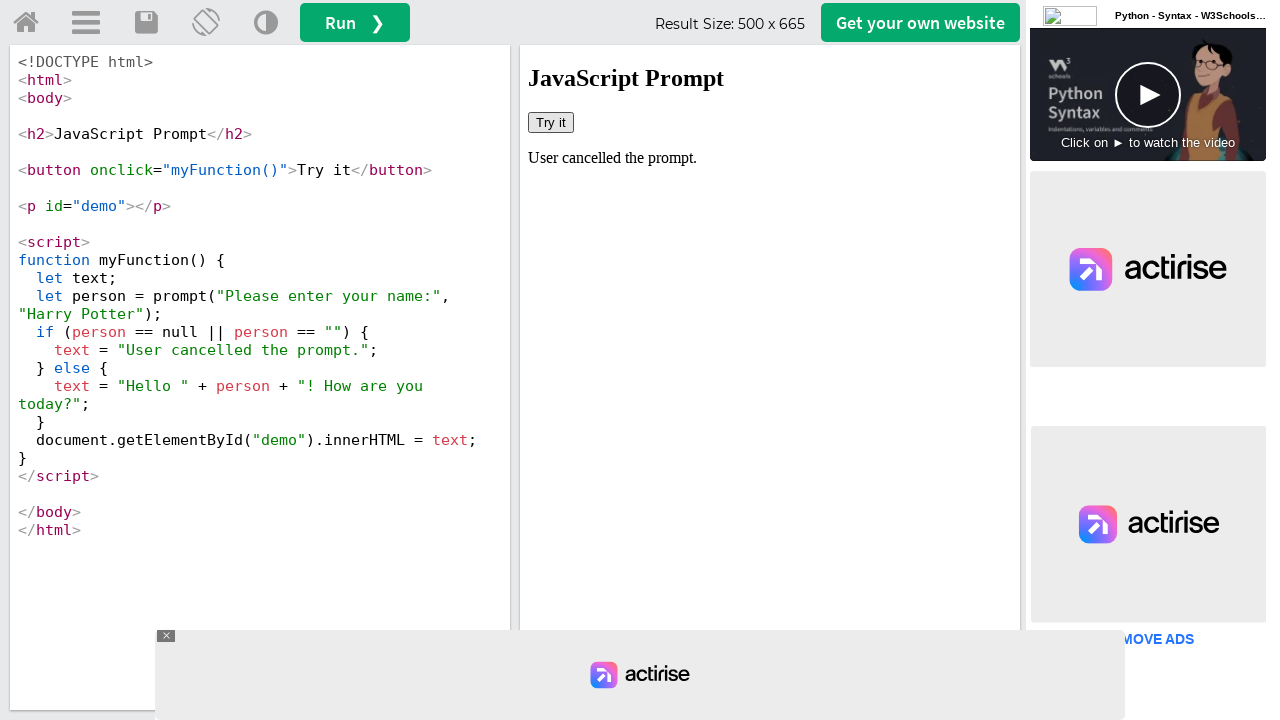

Waited 500ms for dialog interaction to complete
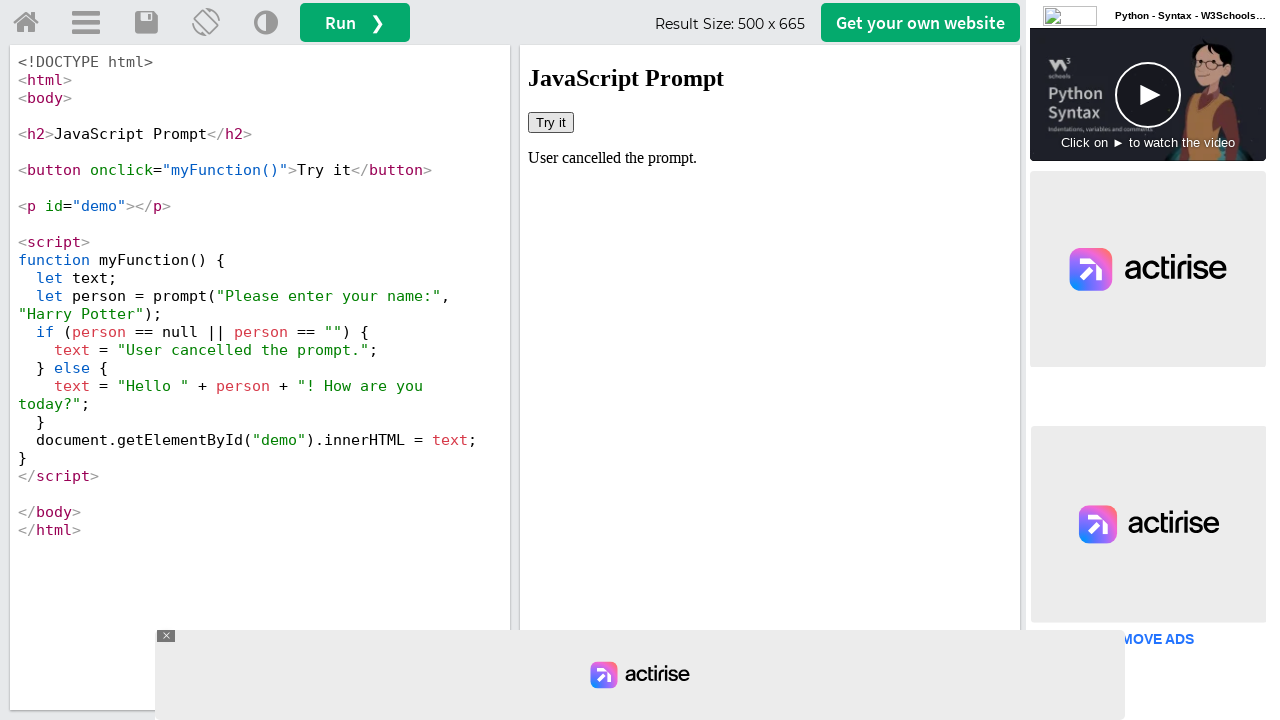

Second button not found or click failed, continuing on iframe#iframeResult >> internal:control=enter-frame >> button >> nth=1
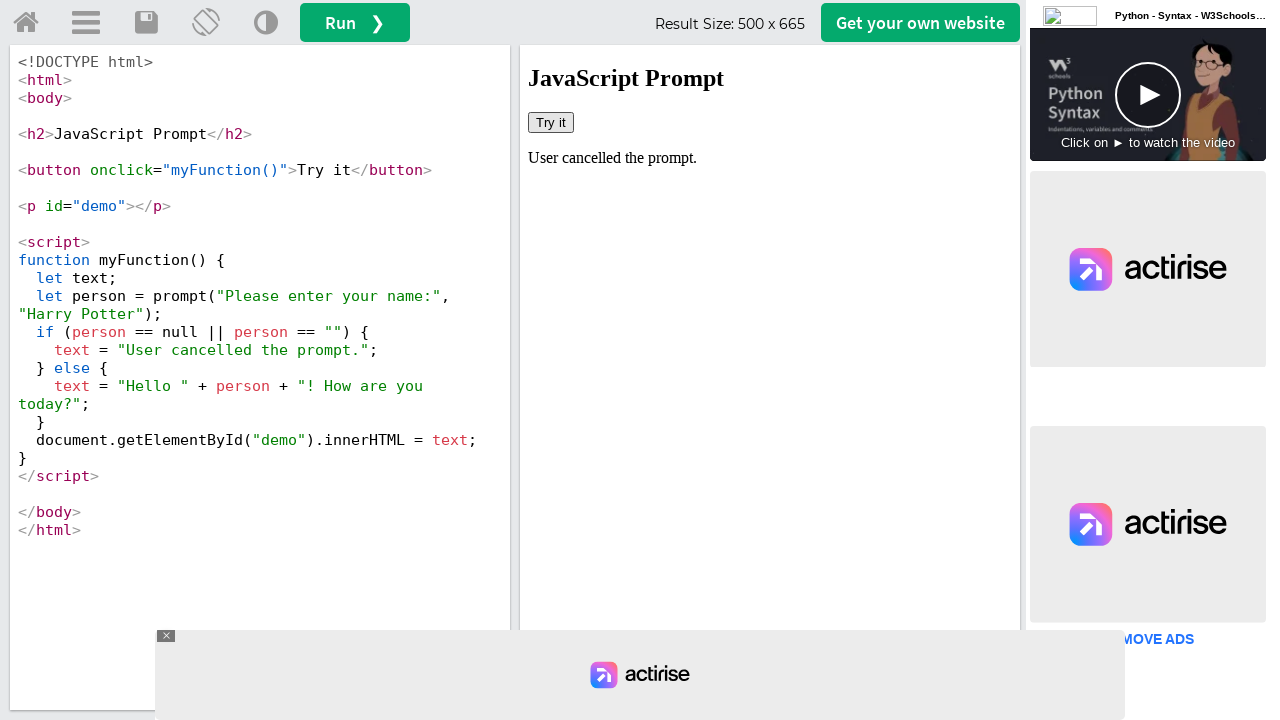

Took final full page screenshot
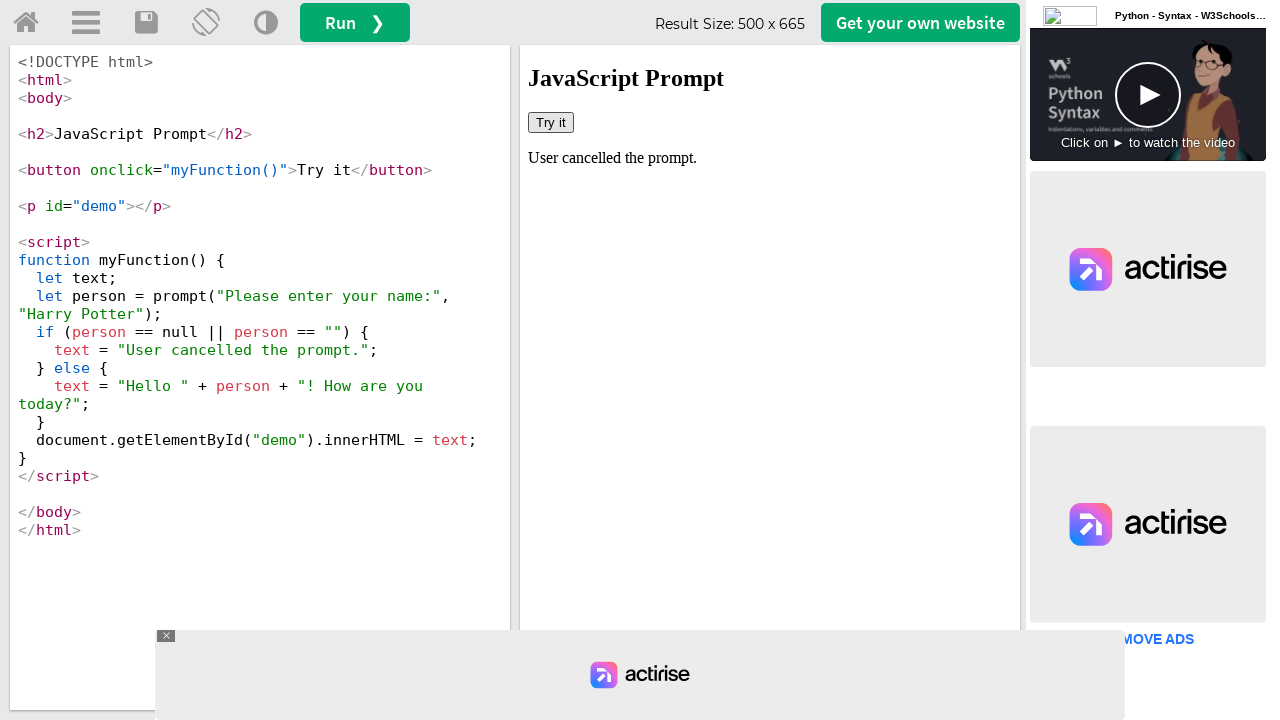

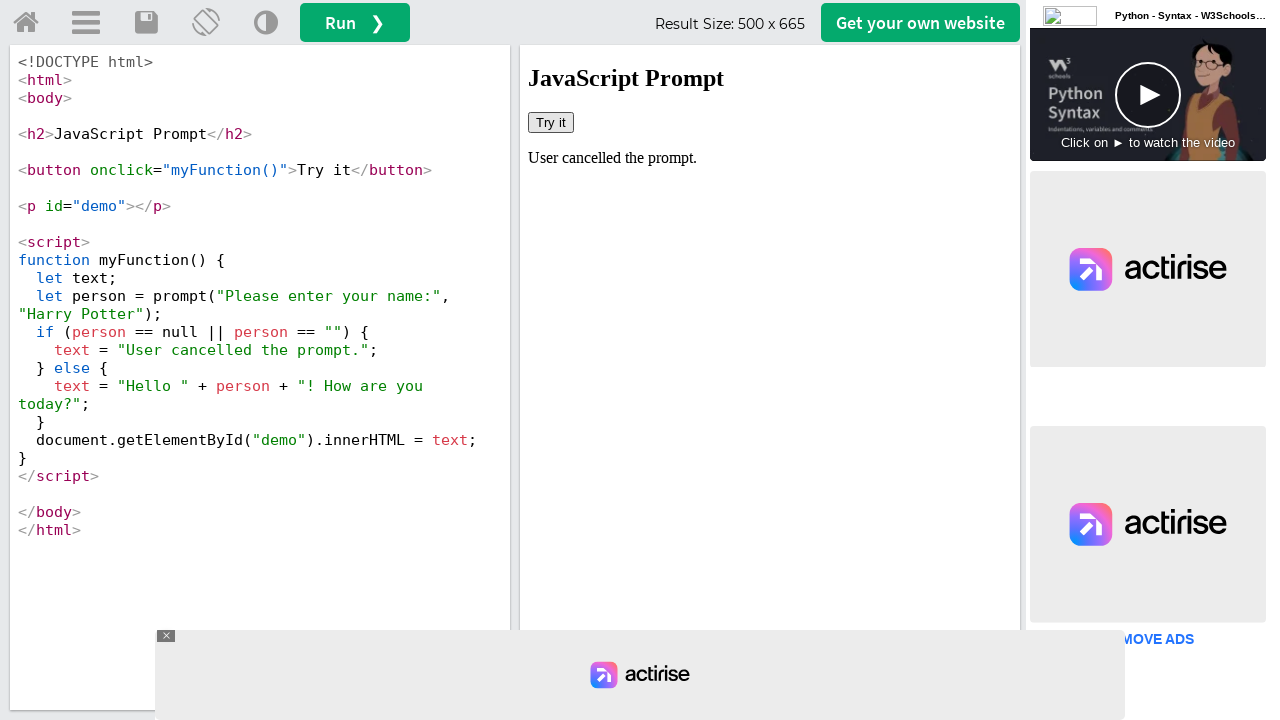